Tests login functionality with invalid credentials and verifies error message is displayed

Starting URL: https://naveenautomationlabs.com/opencart/index.php?route=account/login

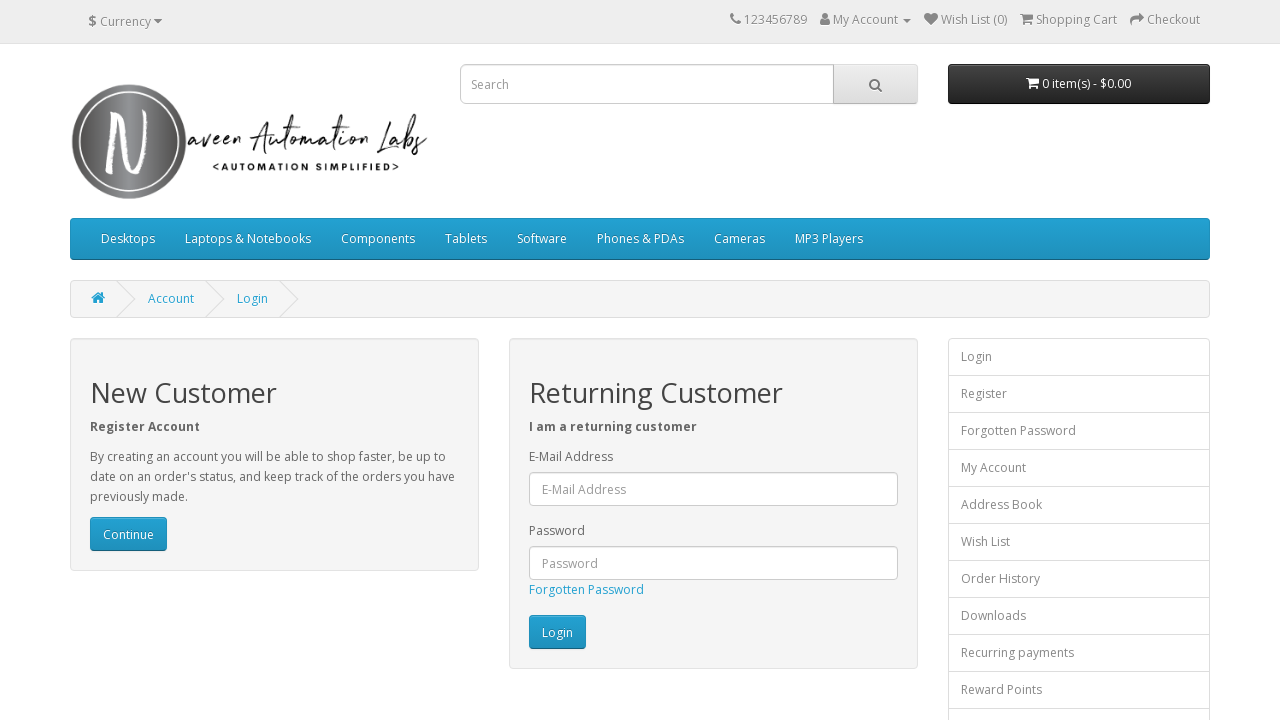

Filled email field with 'testuser@example.com' on #input-email
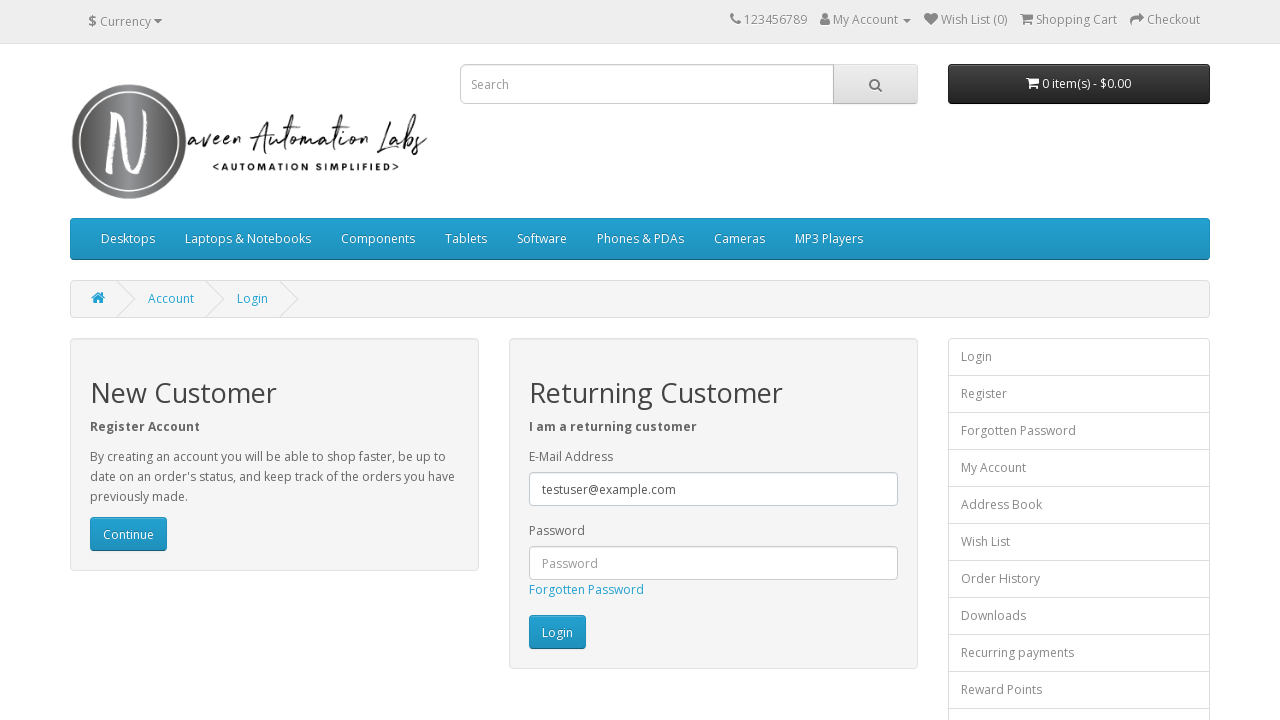

Filled password field with 'testpass123' on #input-password
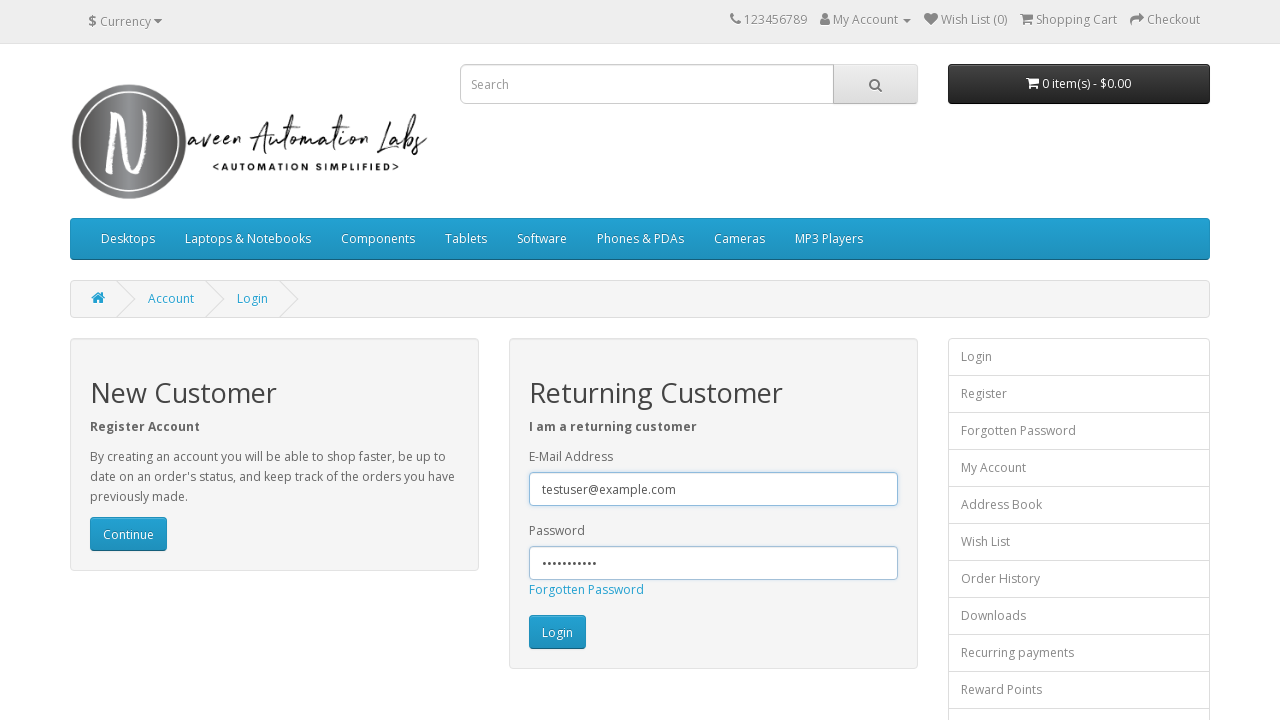

Clicked Login button at (557, 632) on xpath=//input[@value='Login']
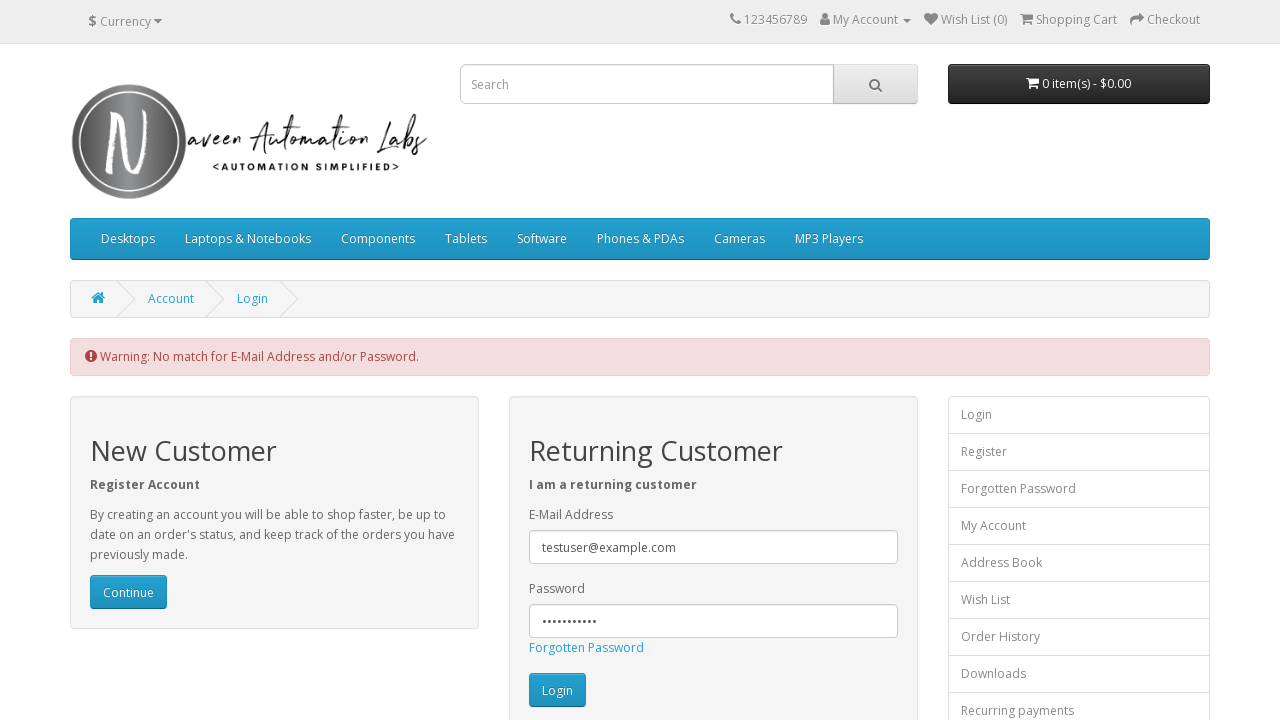

Error message alert displayed - invalid credentials error verified
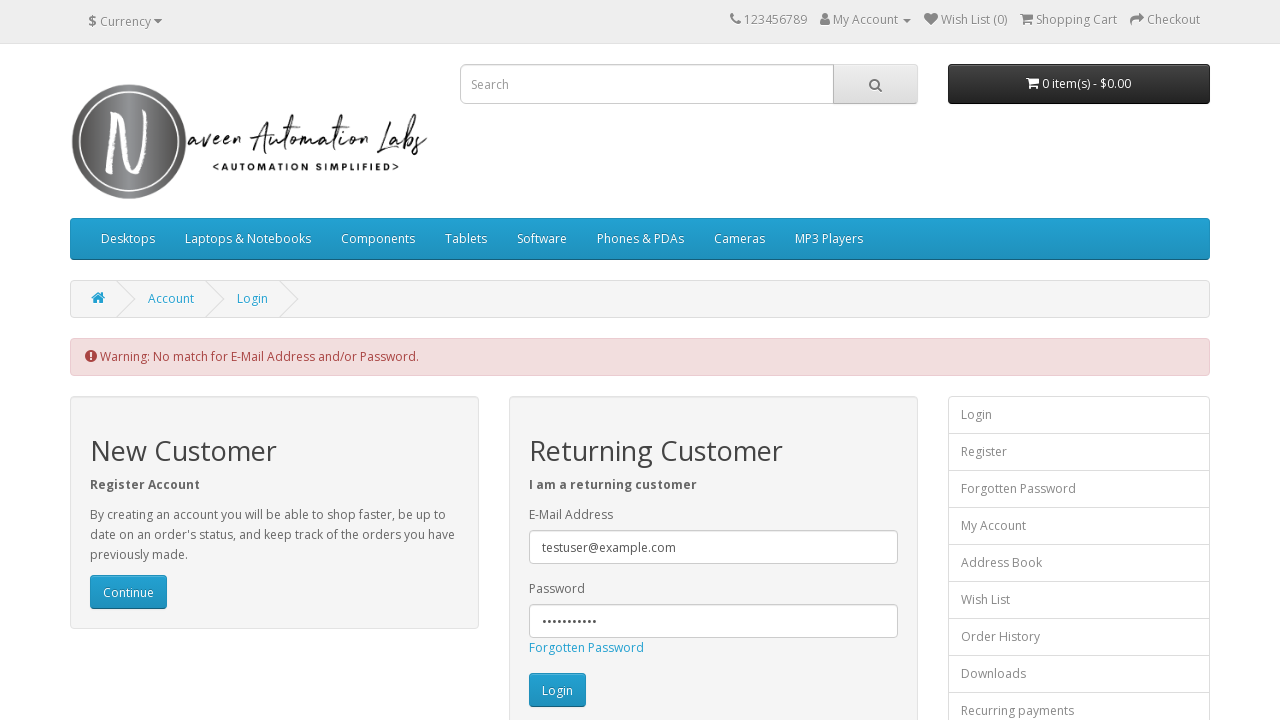

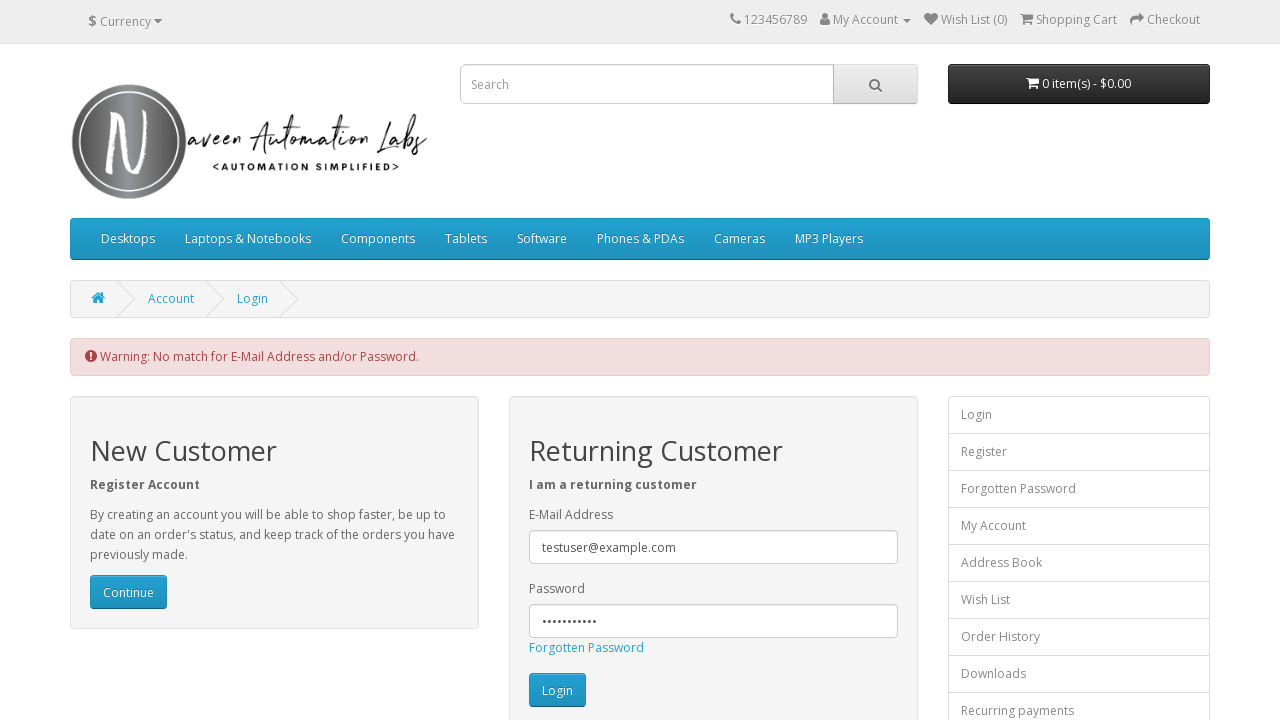